Simple browser test that navigates to the X-Cart website, maximizes the window, and verifies the page loads by checking the title.

Starting URL: https://www.x-cart.com/

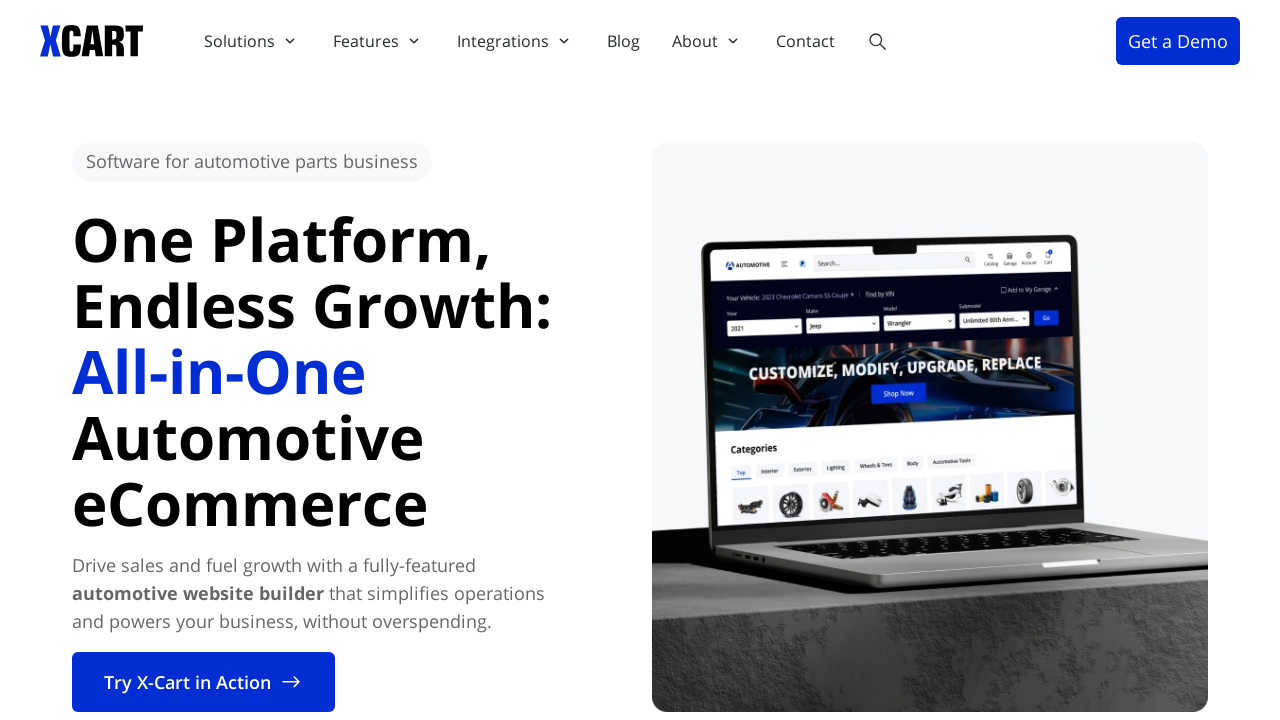

Set viewport size to 1920x1080
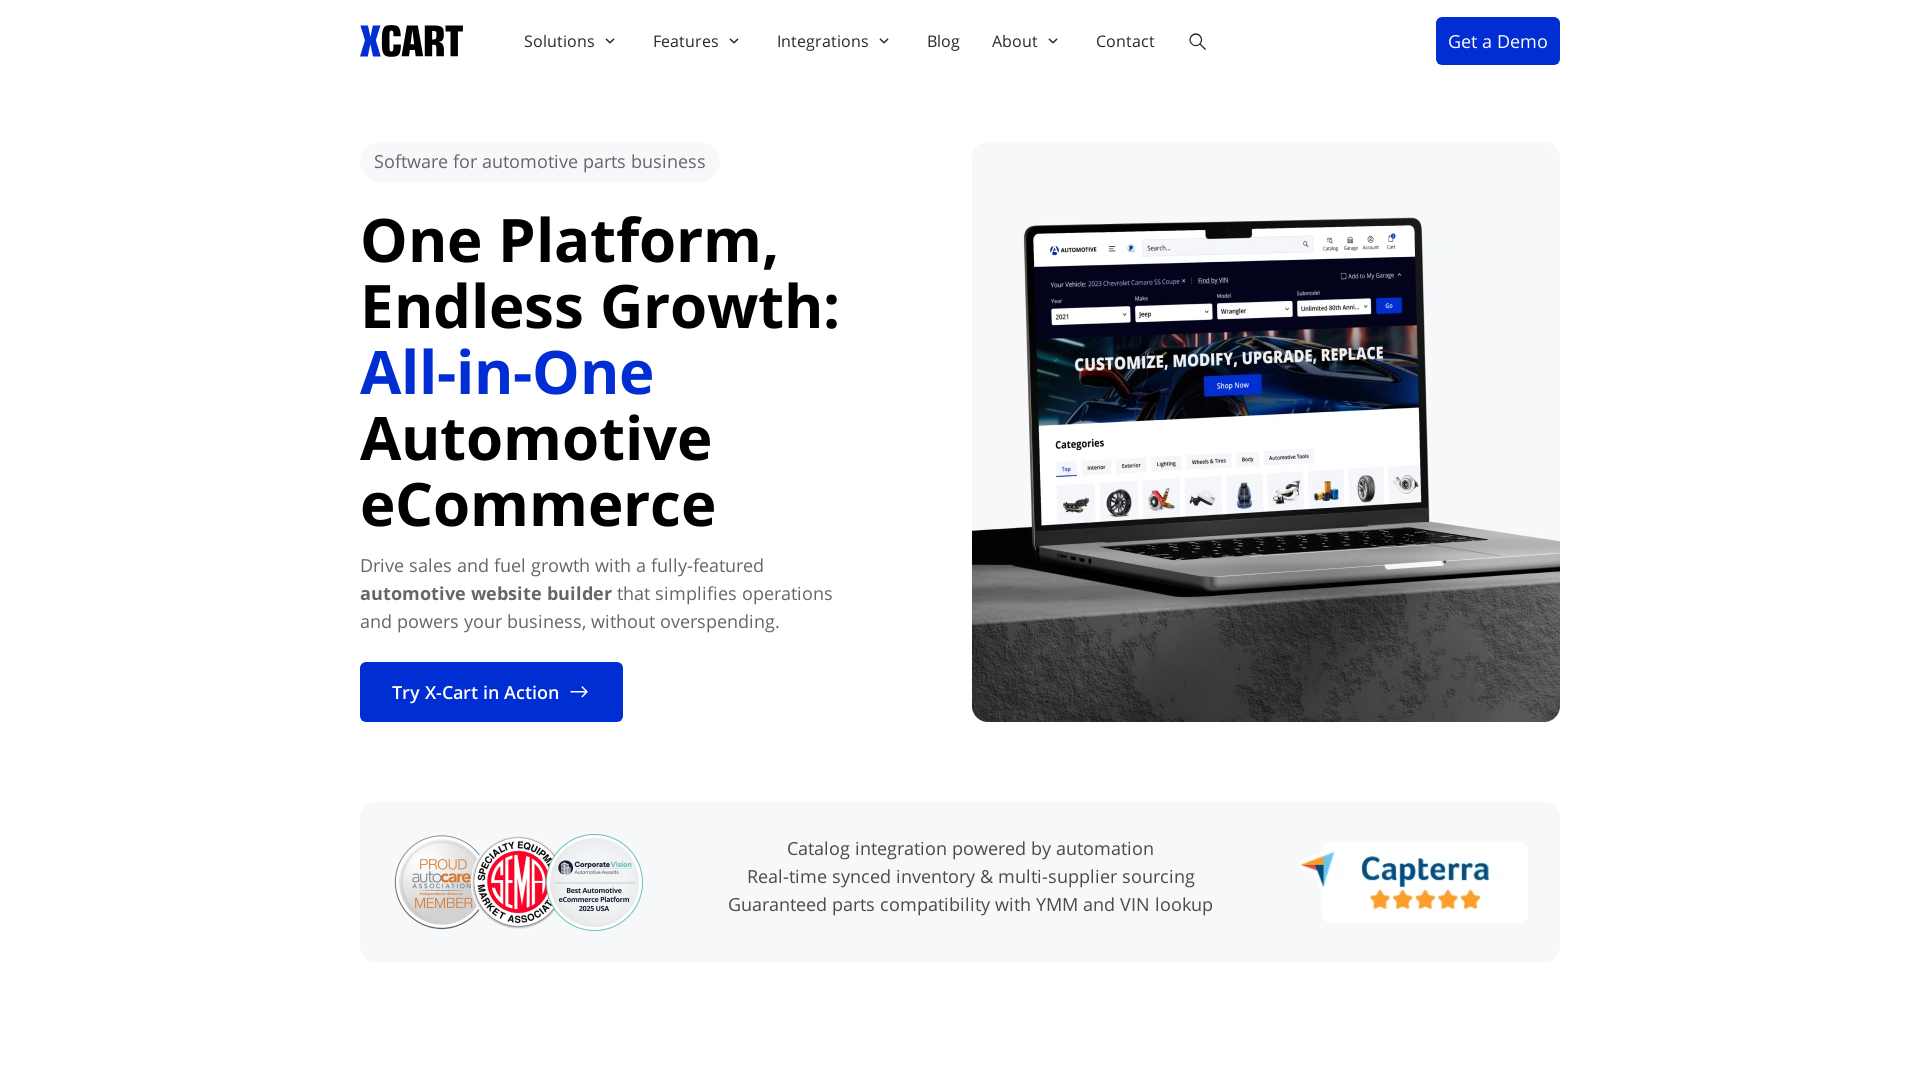

Page DOM content loaded
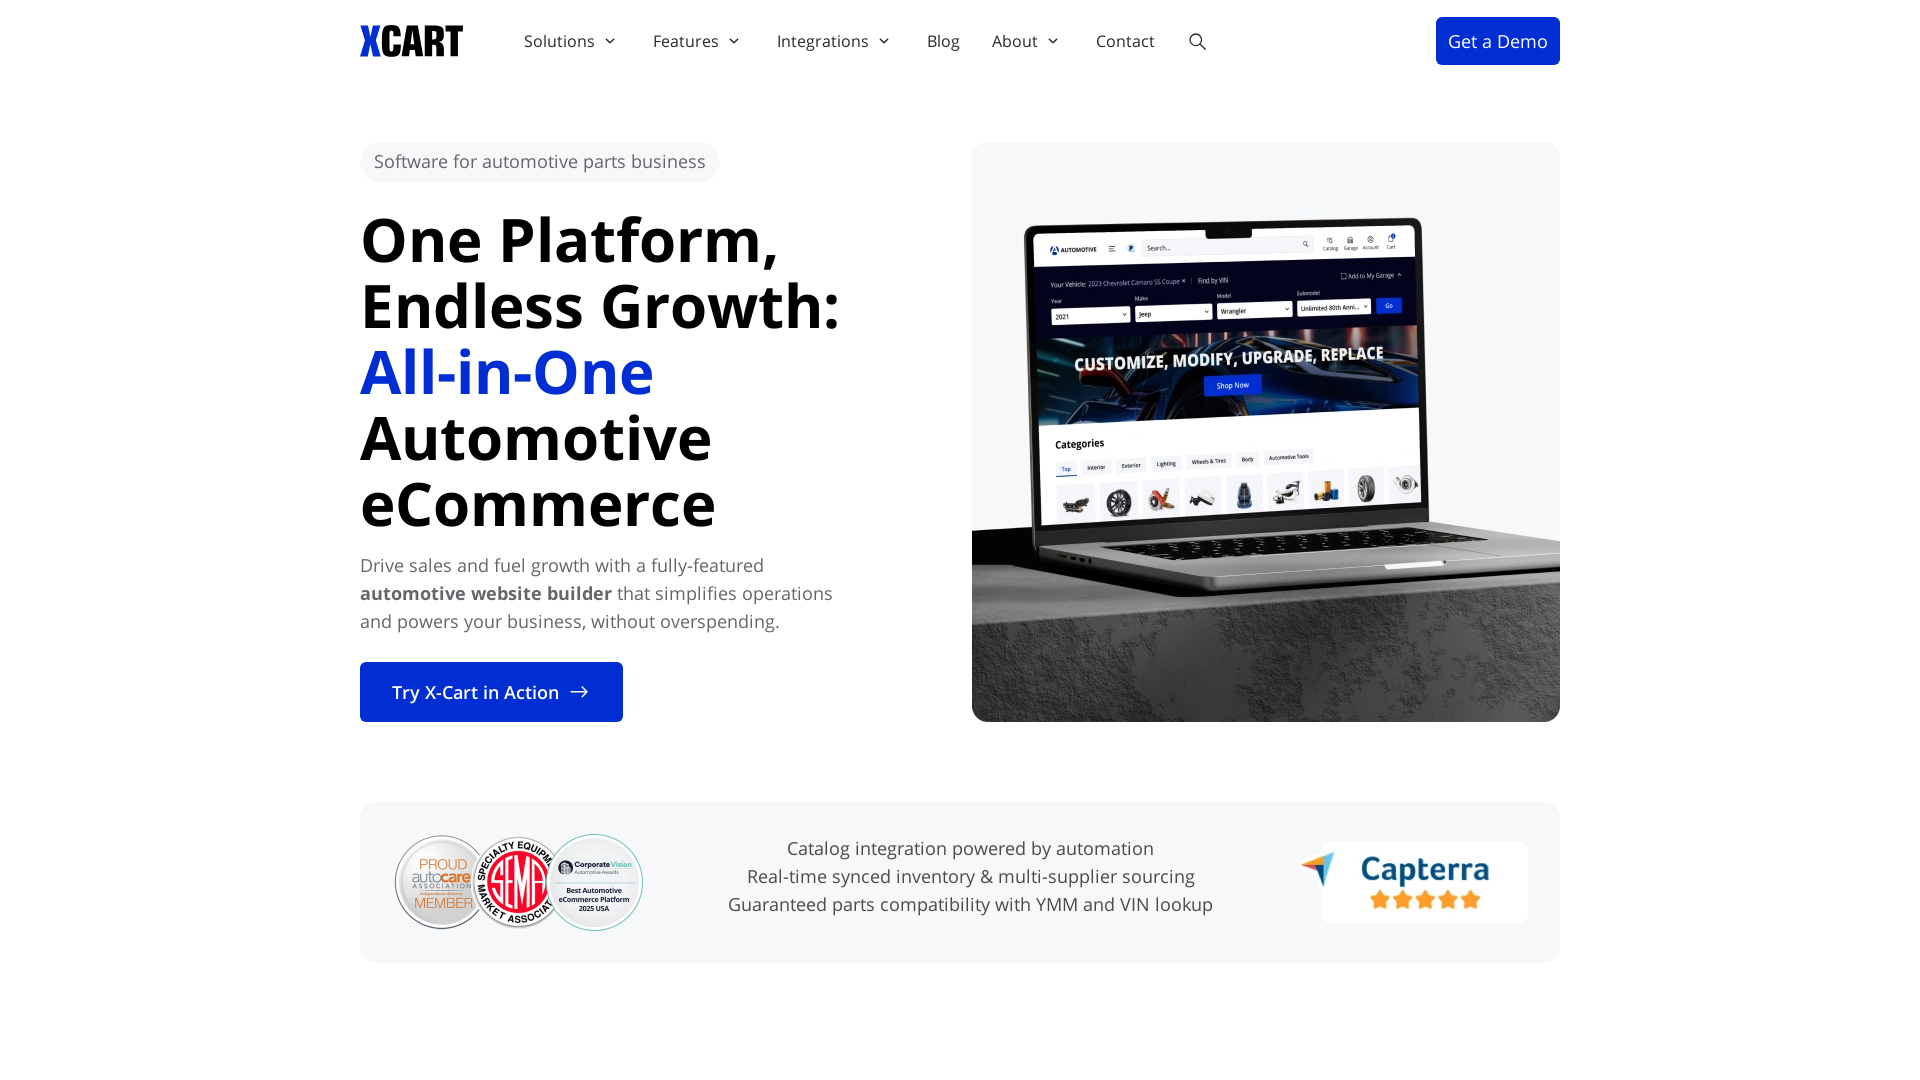

Retrieved page title: Automotive eCommerce Platform for Auto Parts Businesses
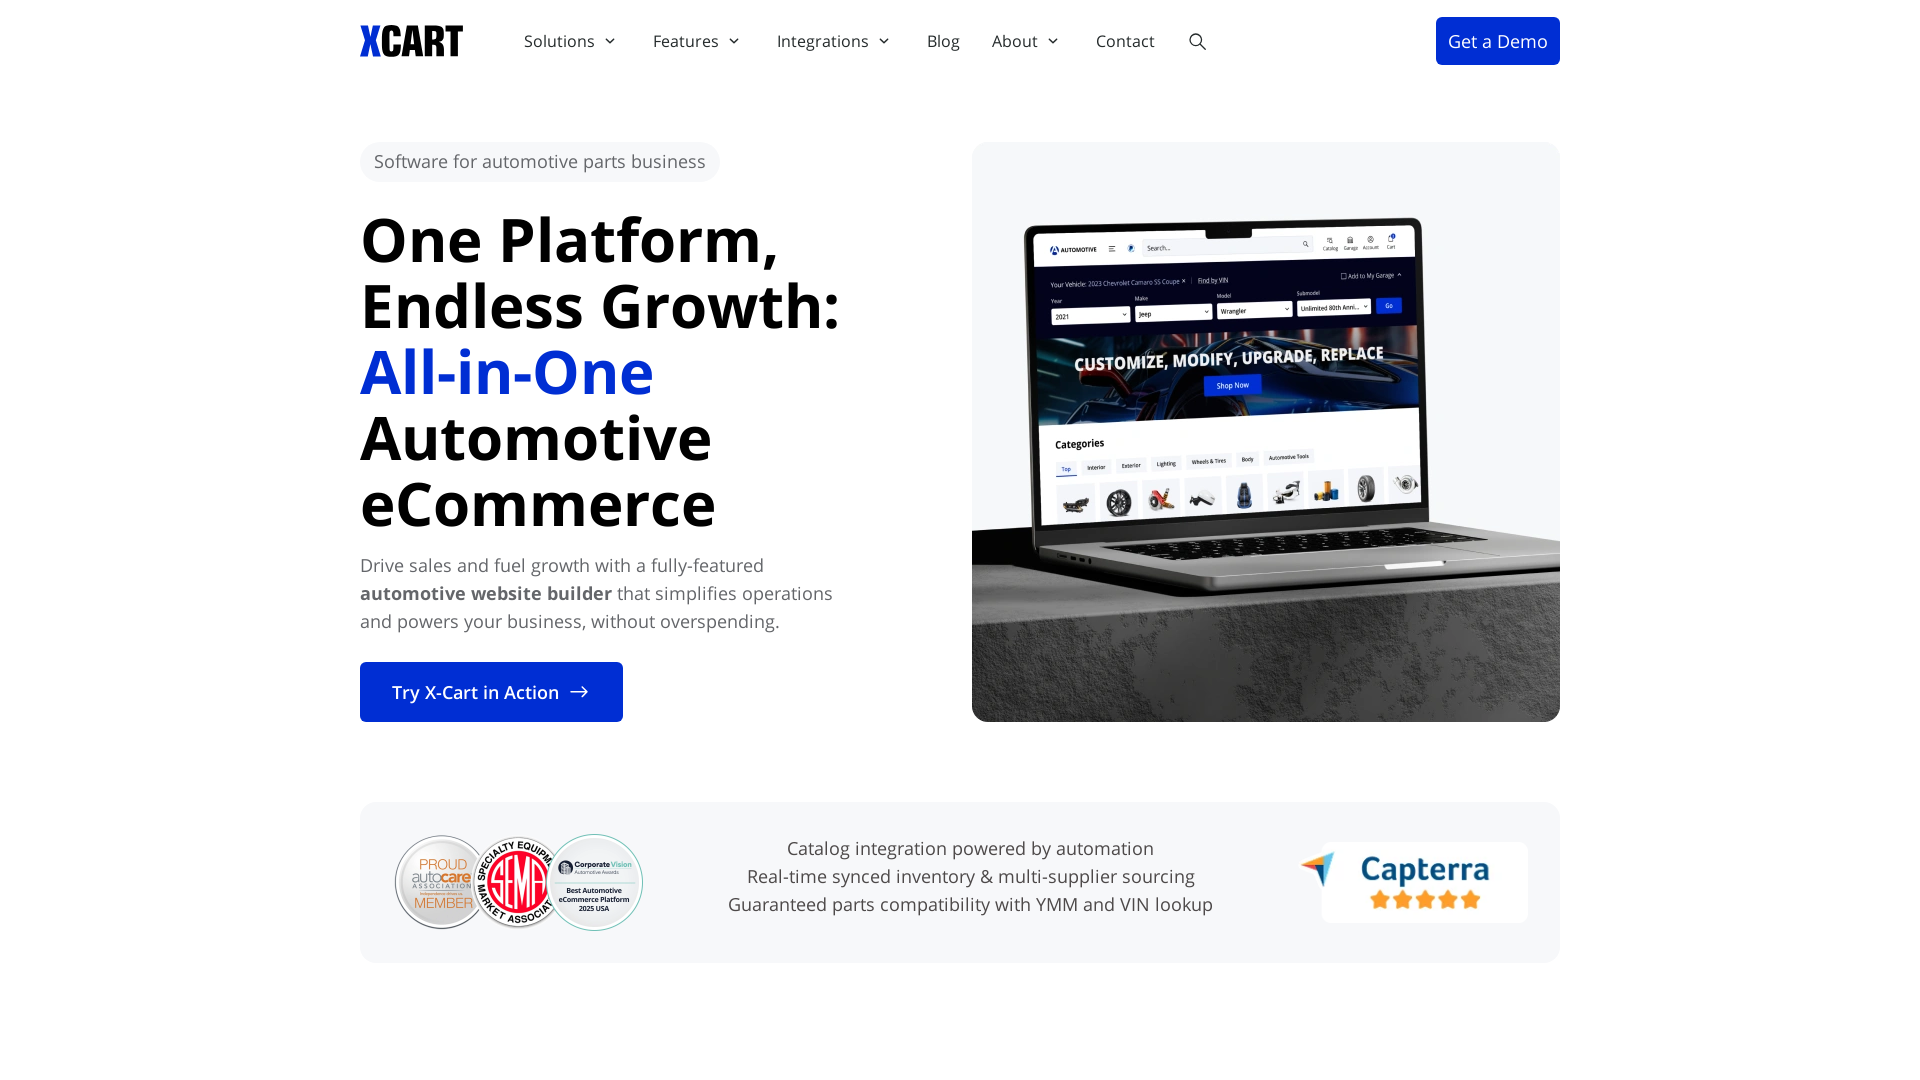

Verified page title is not empty
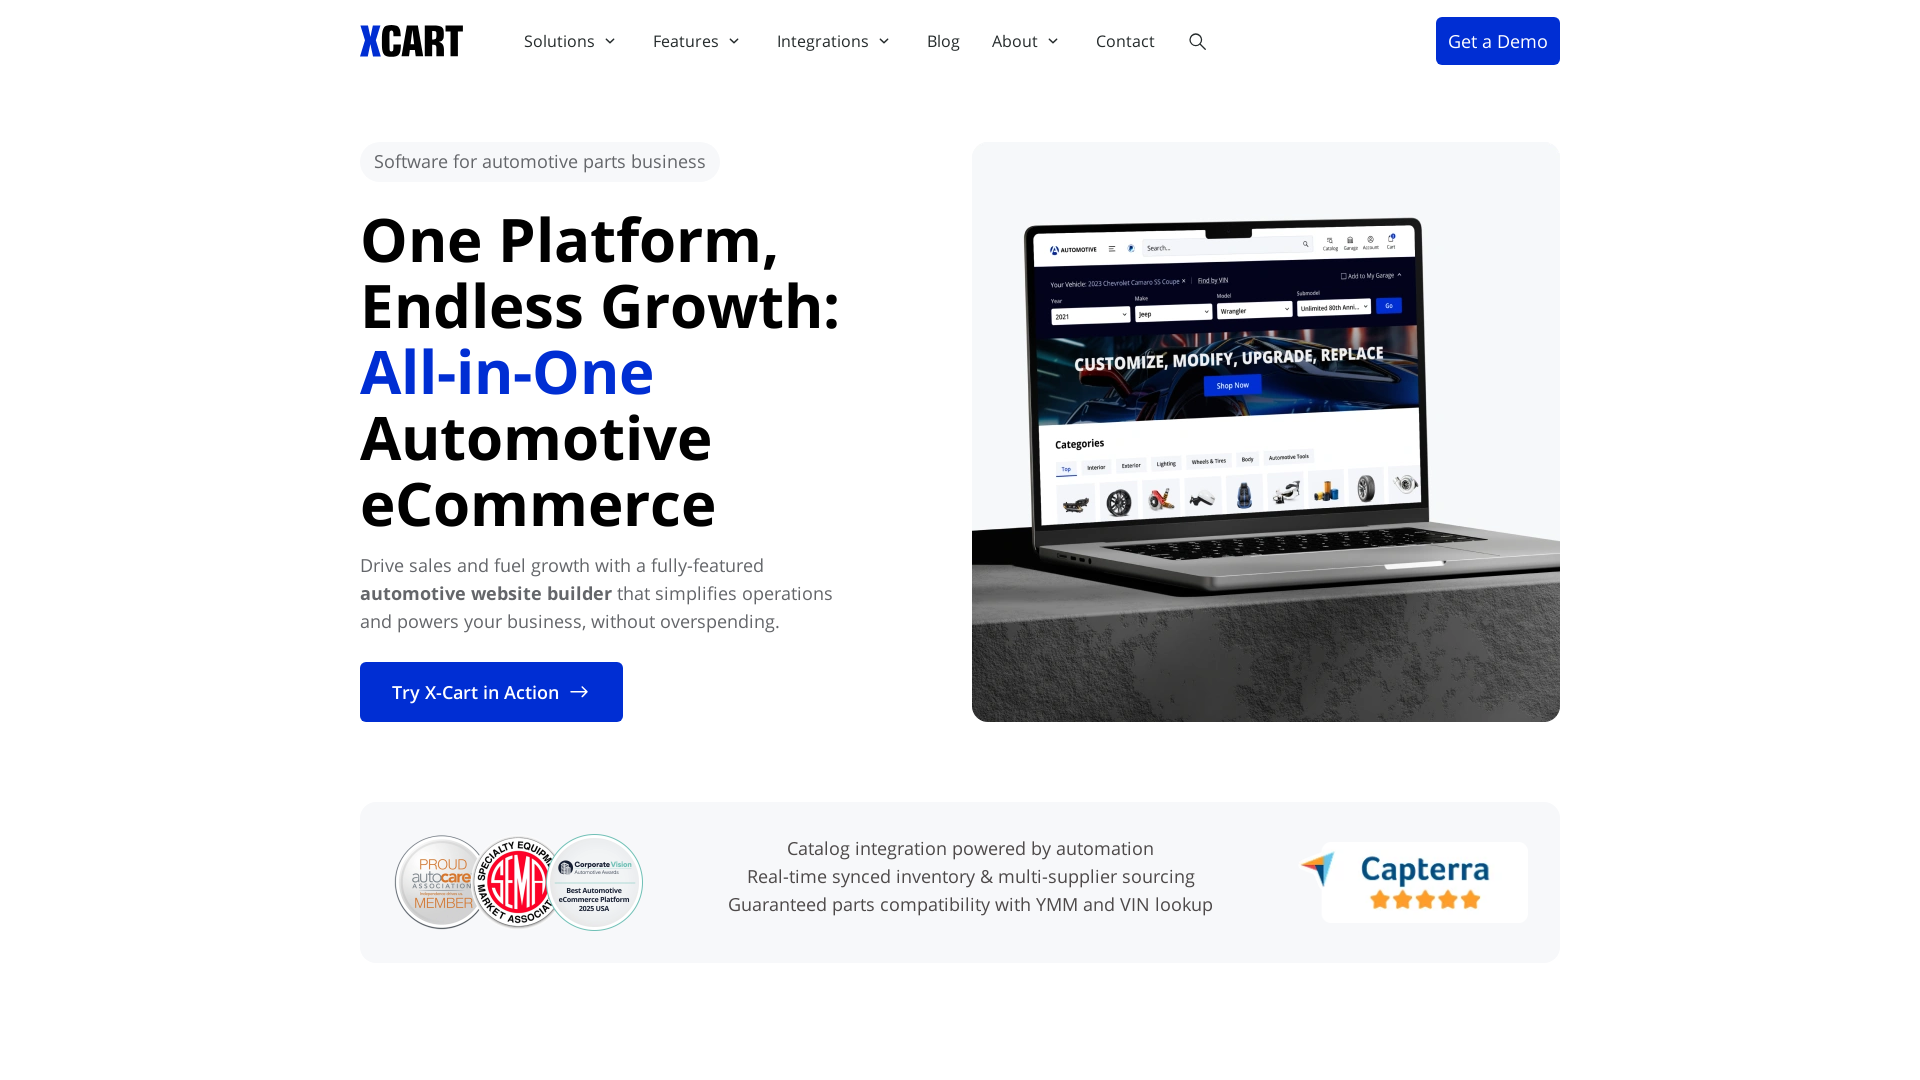

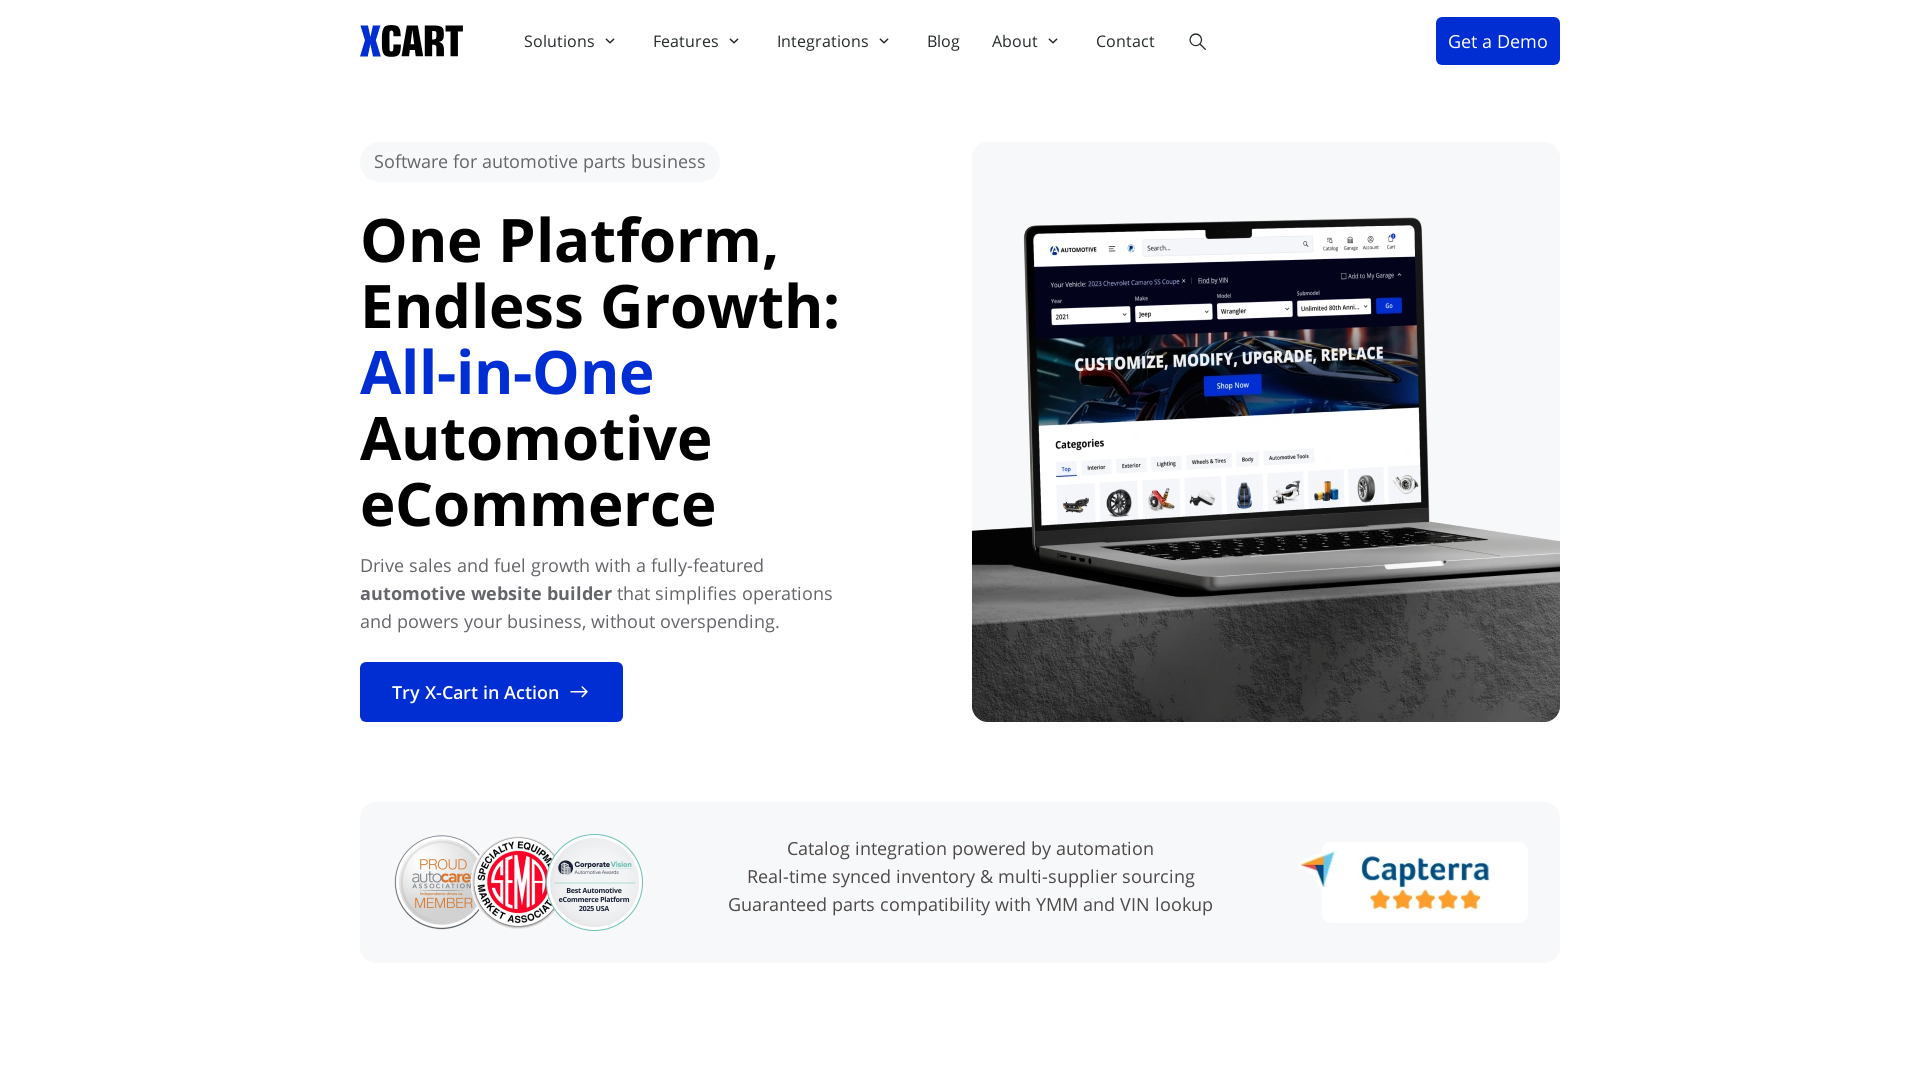